Navigates to a slow-loading page and waits for an alert element to become clickable before verifying its presence

Starting URL: https://practice.expandtesting.com/slow

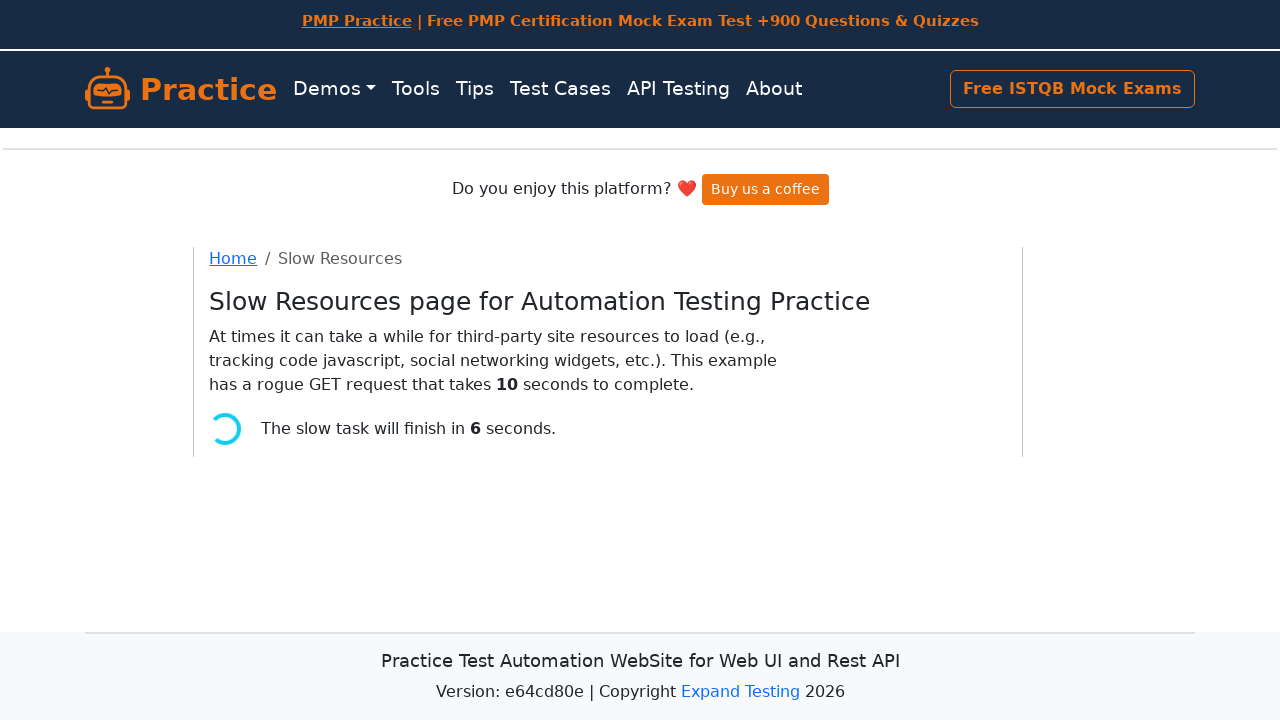

Navigated to slow-loading practice page
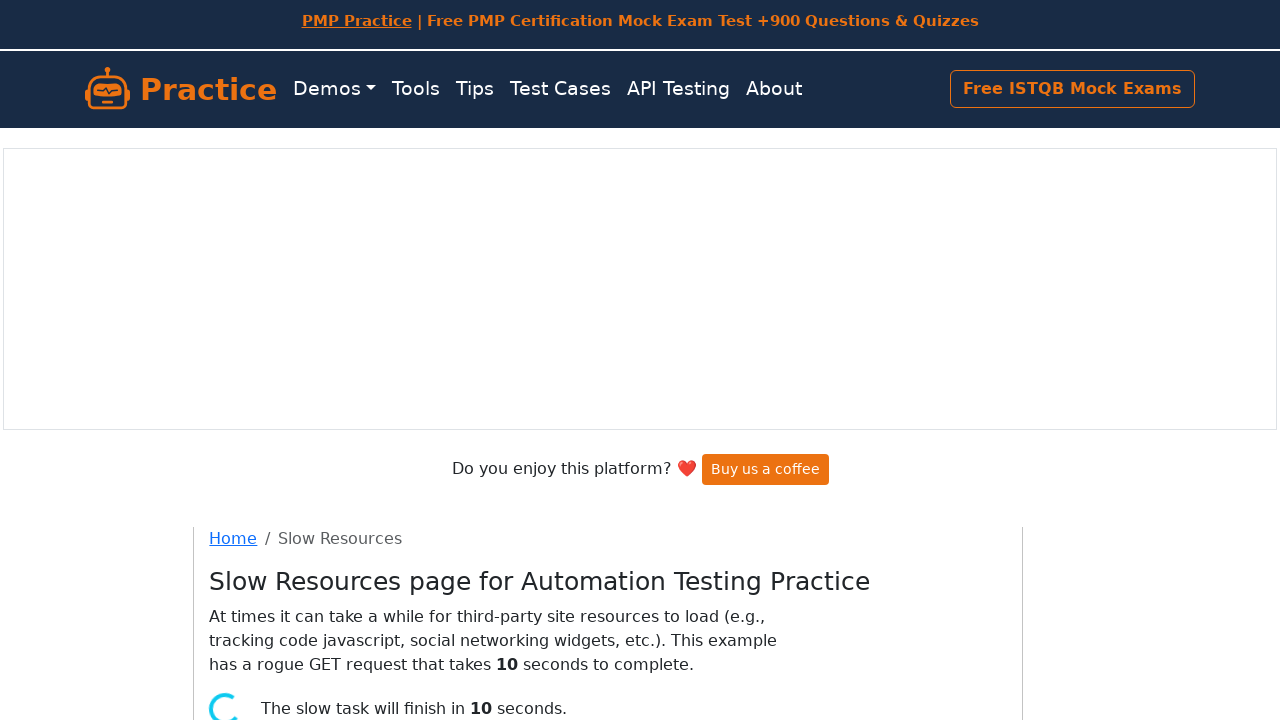

Alert element became visible after waiting for slow page load
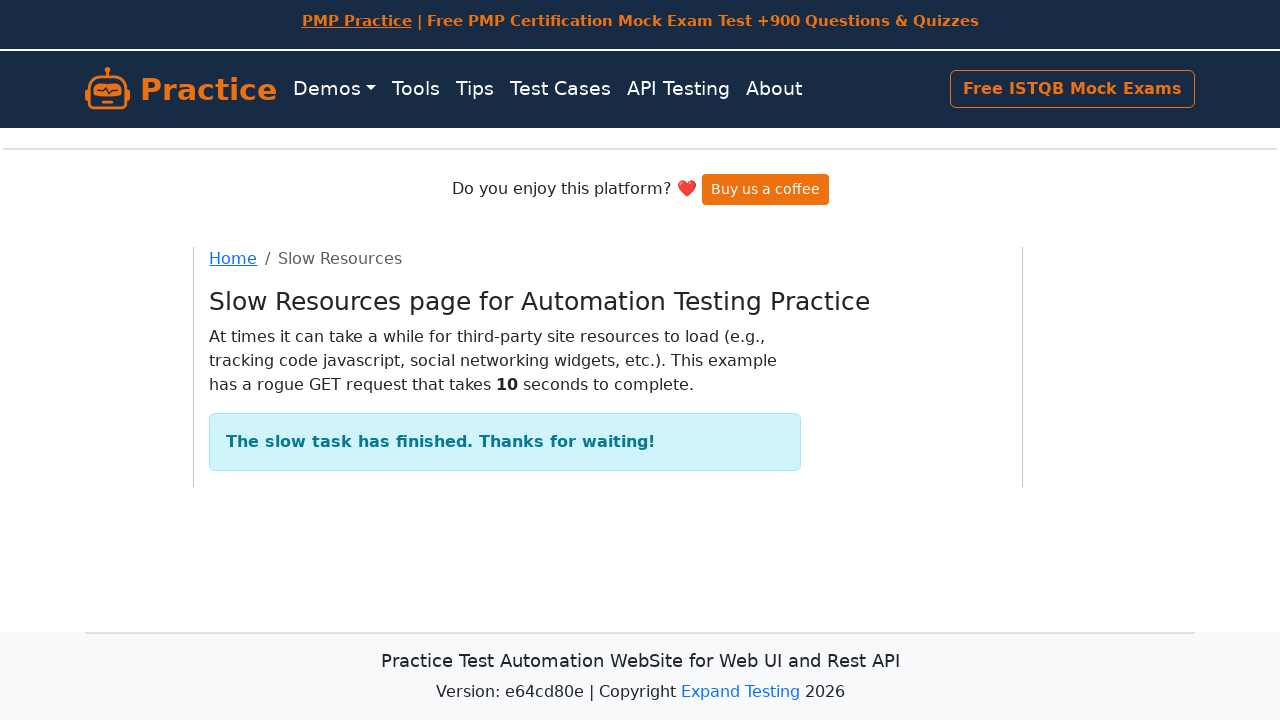

Retrieved alert text: 'The slow task has finished. Thanks for waiting!'
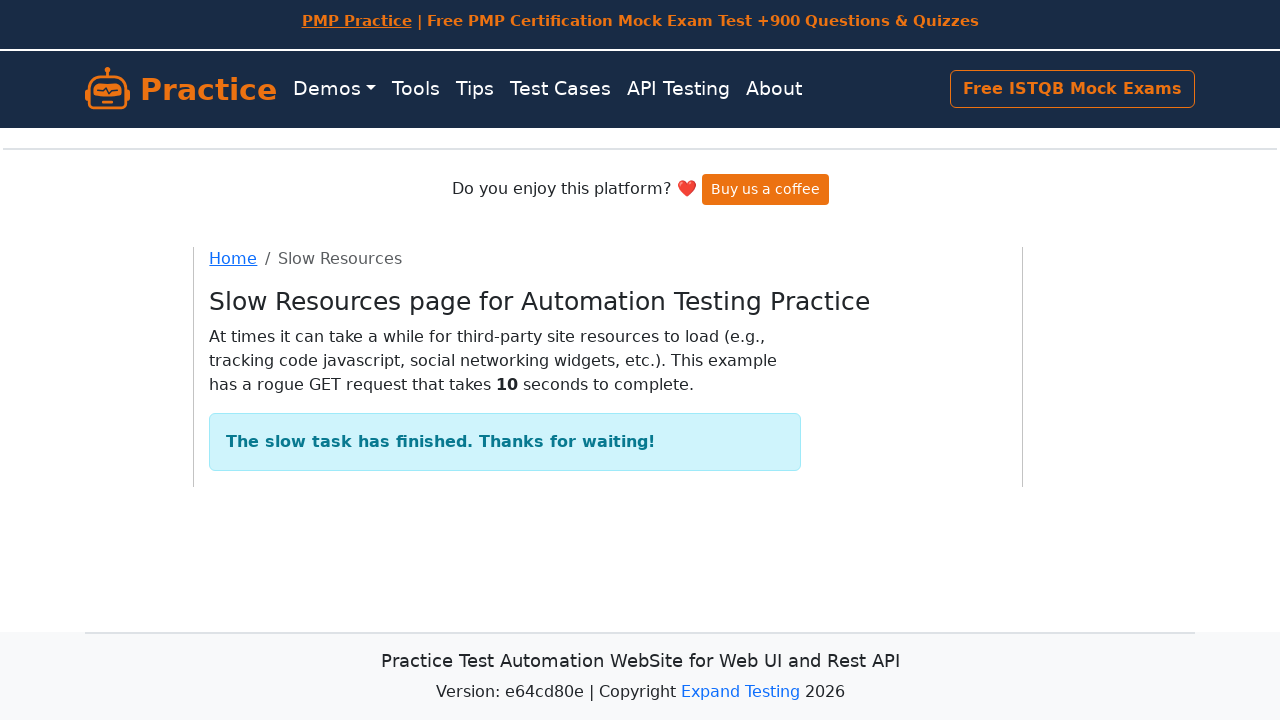

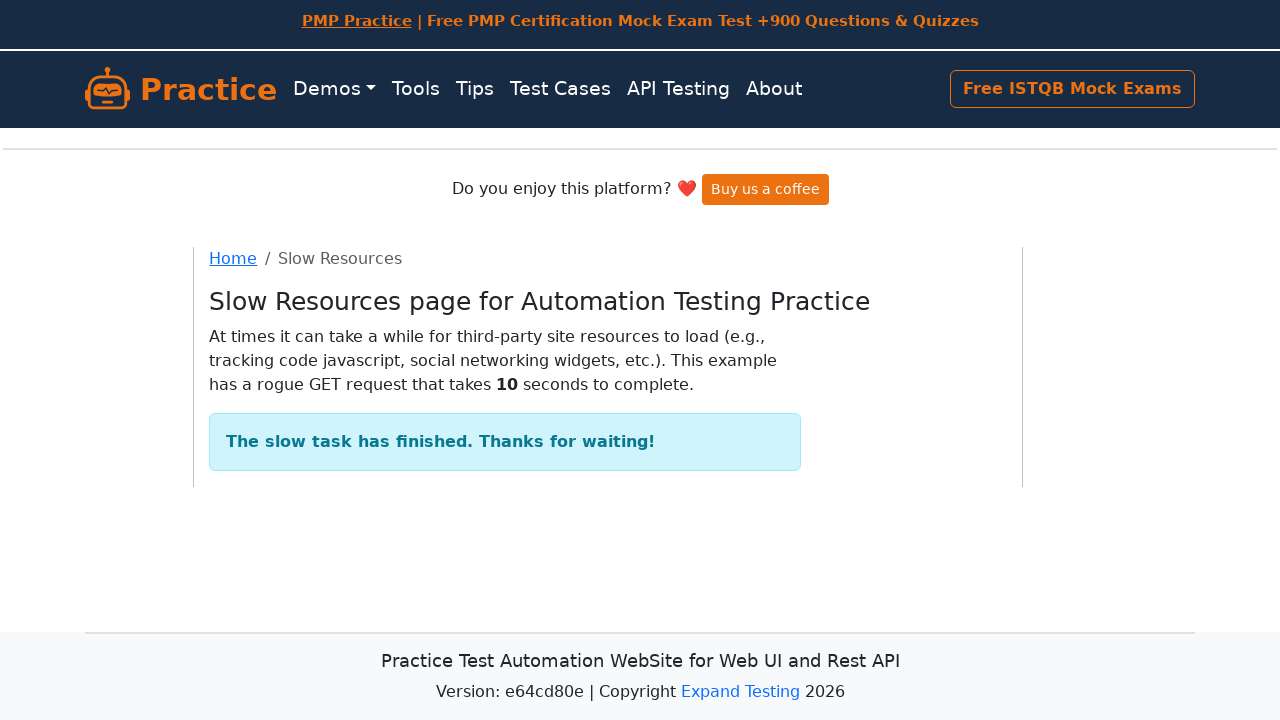